Tests that other controls are hidden when editing a todo item

Starting URL: https://demo.playwright.dev/todomvc

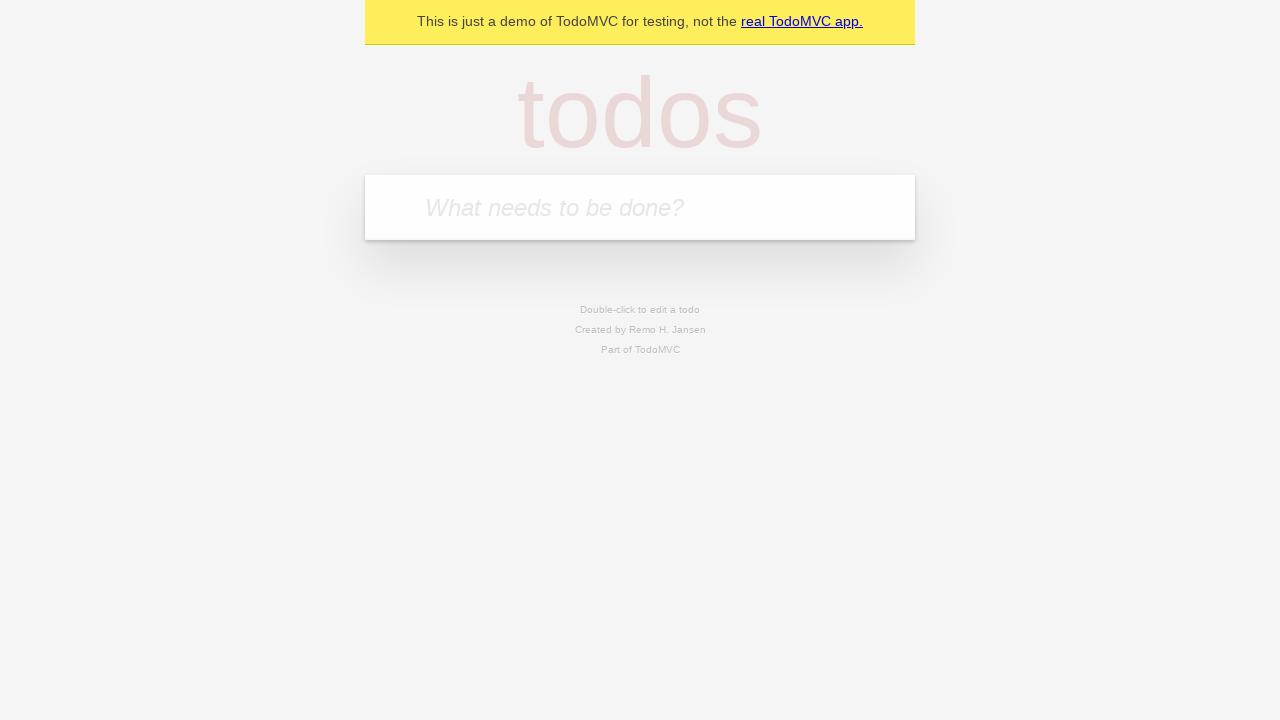

Filled first todo field with 'buy some cheese' on .new-todo
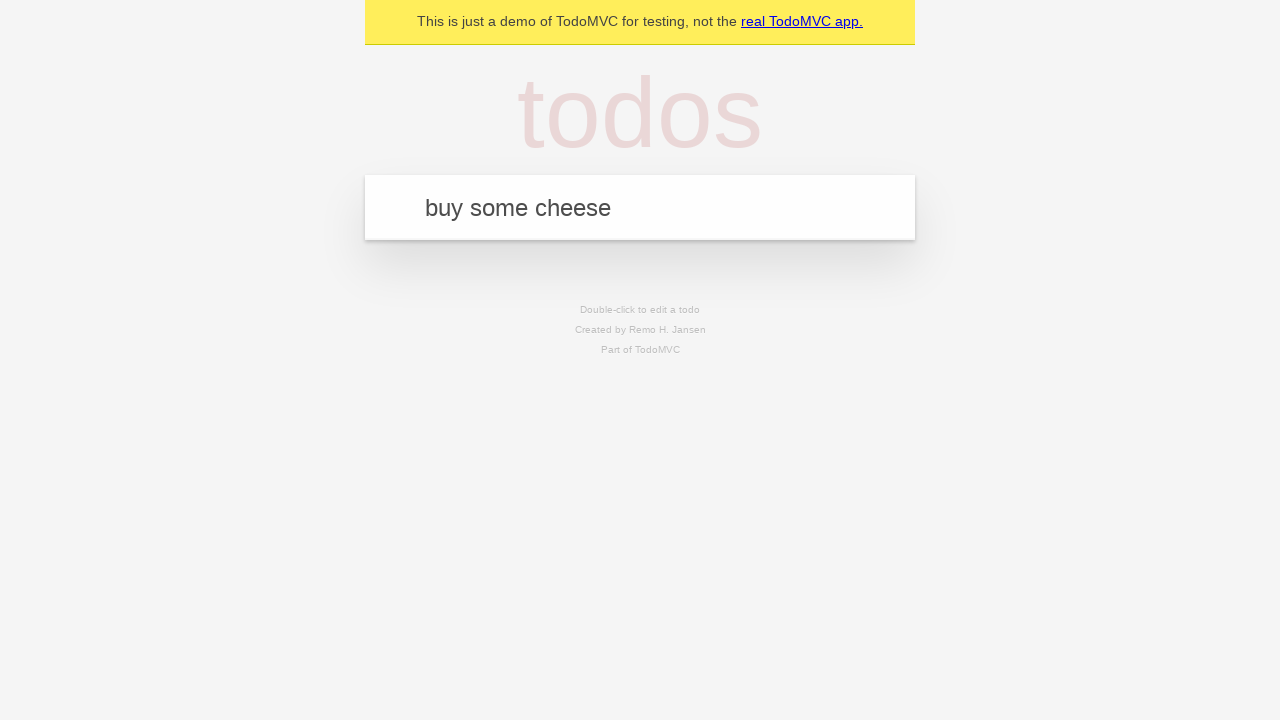

Pressed Enter to create first todo on .new-todo
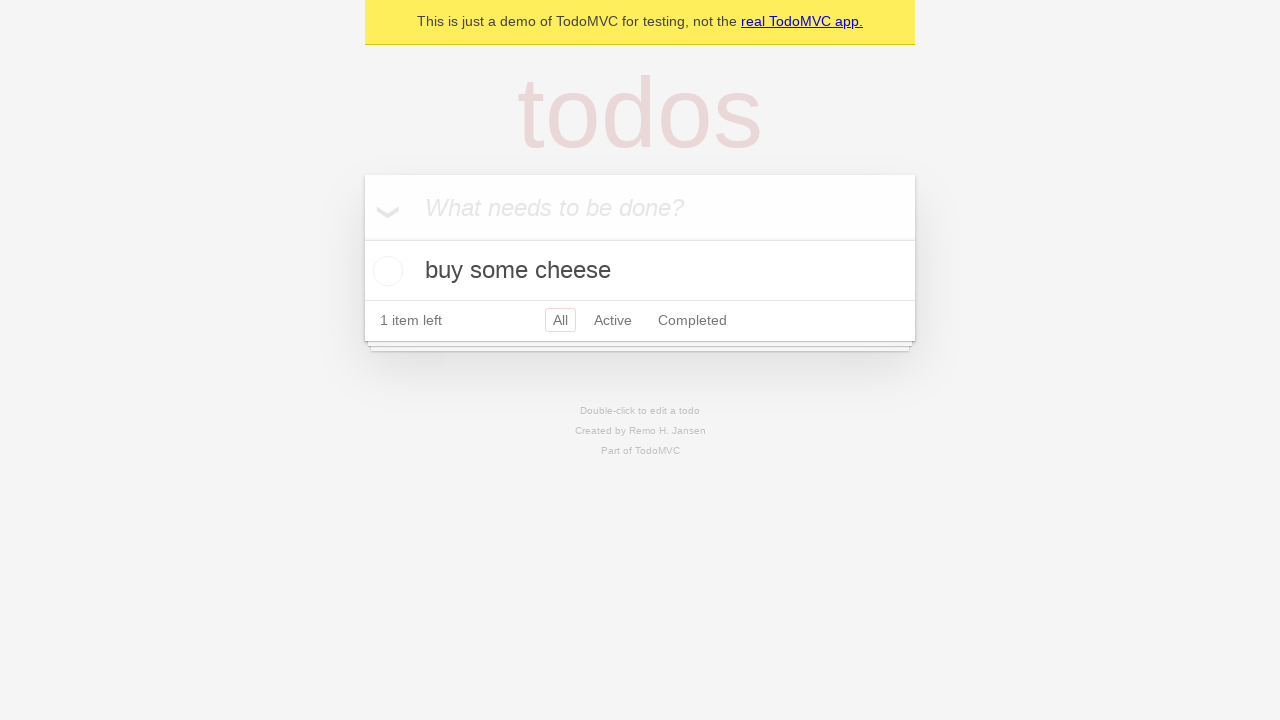

Filled second todo field with 'feed the cat' on .new-todo
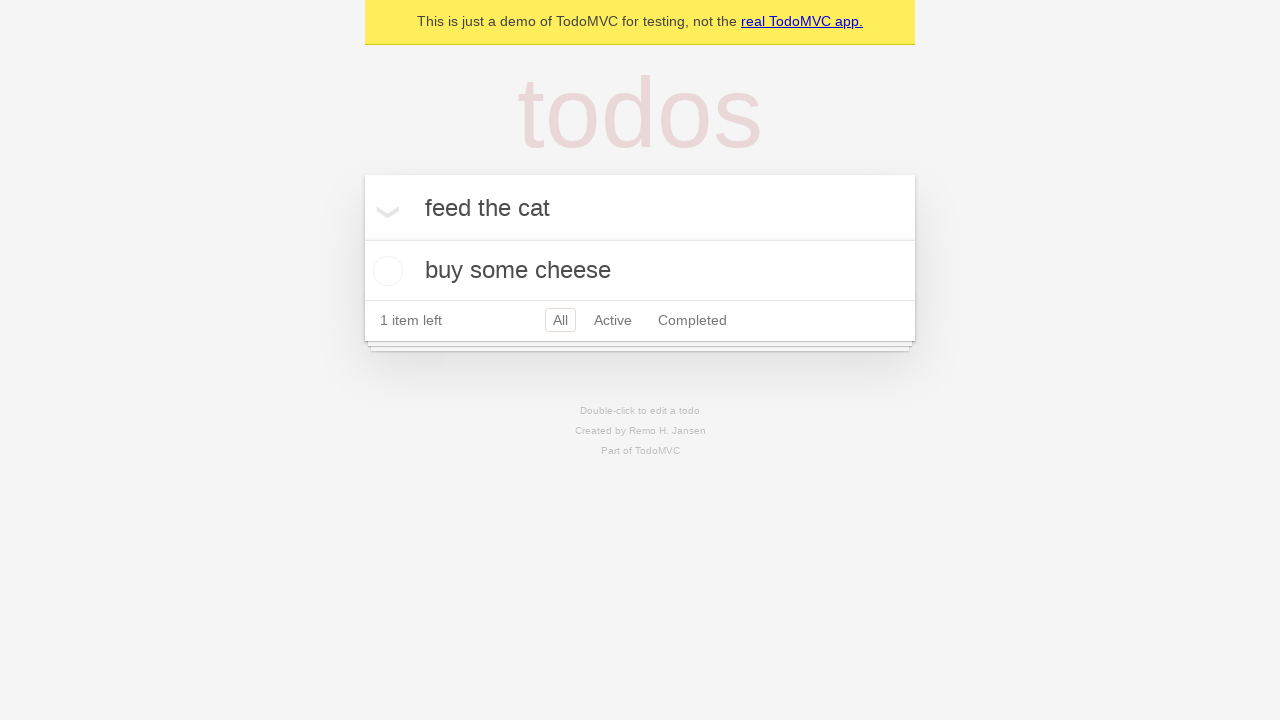

Pressed Enter to create second todo on .new-todo
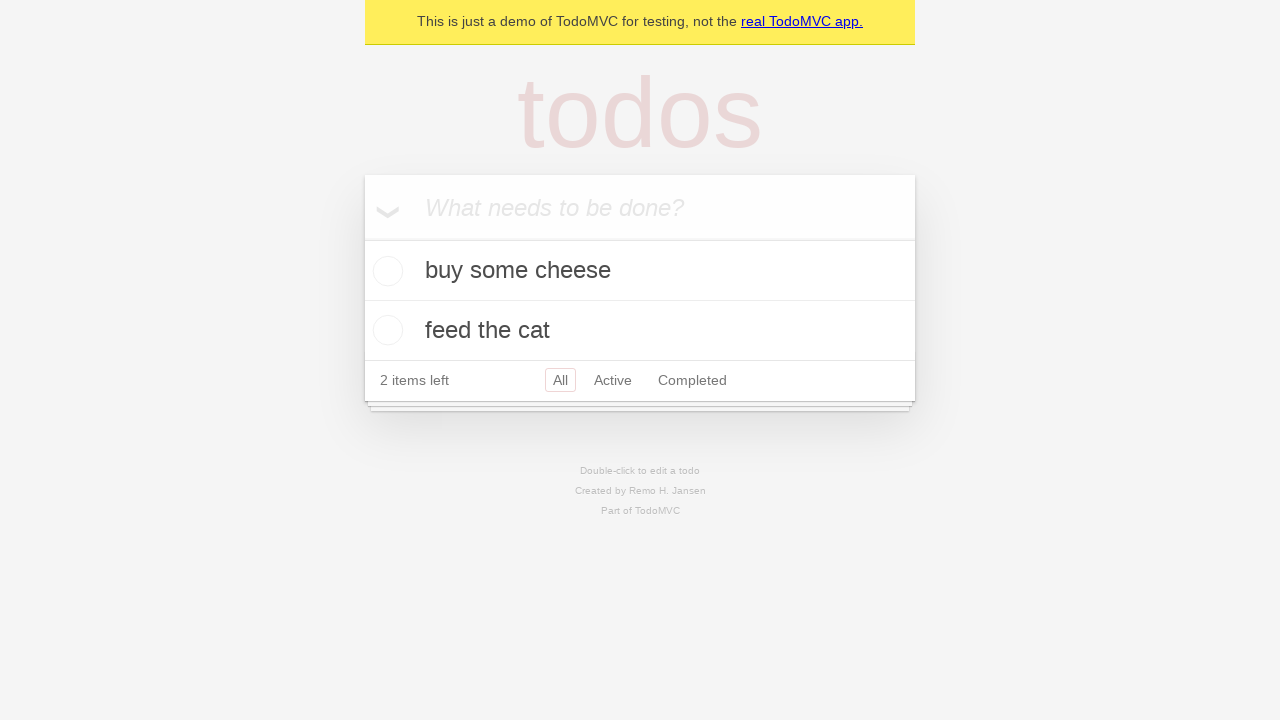

Filled third todo field with 'book a doctors appointment' on .new-todo
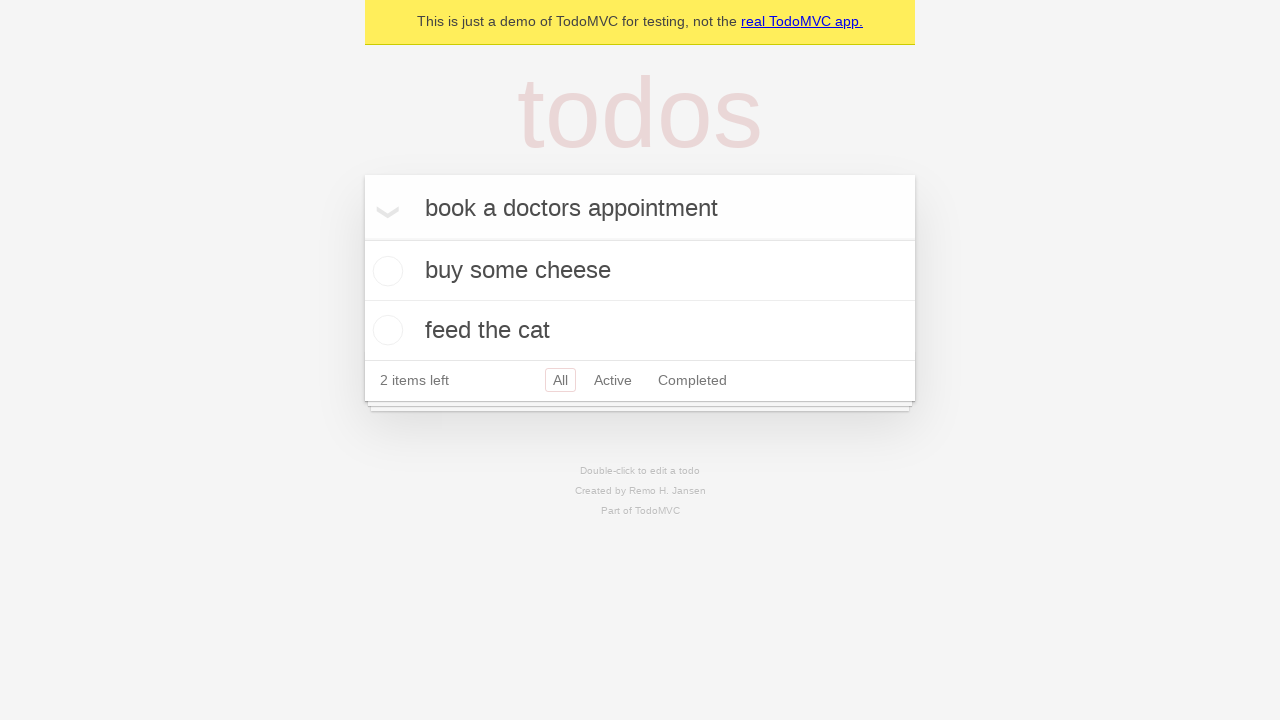

Pressed Enter to create third todo on .new-todo
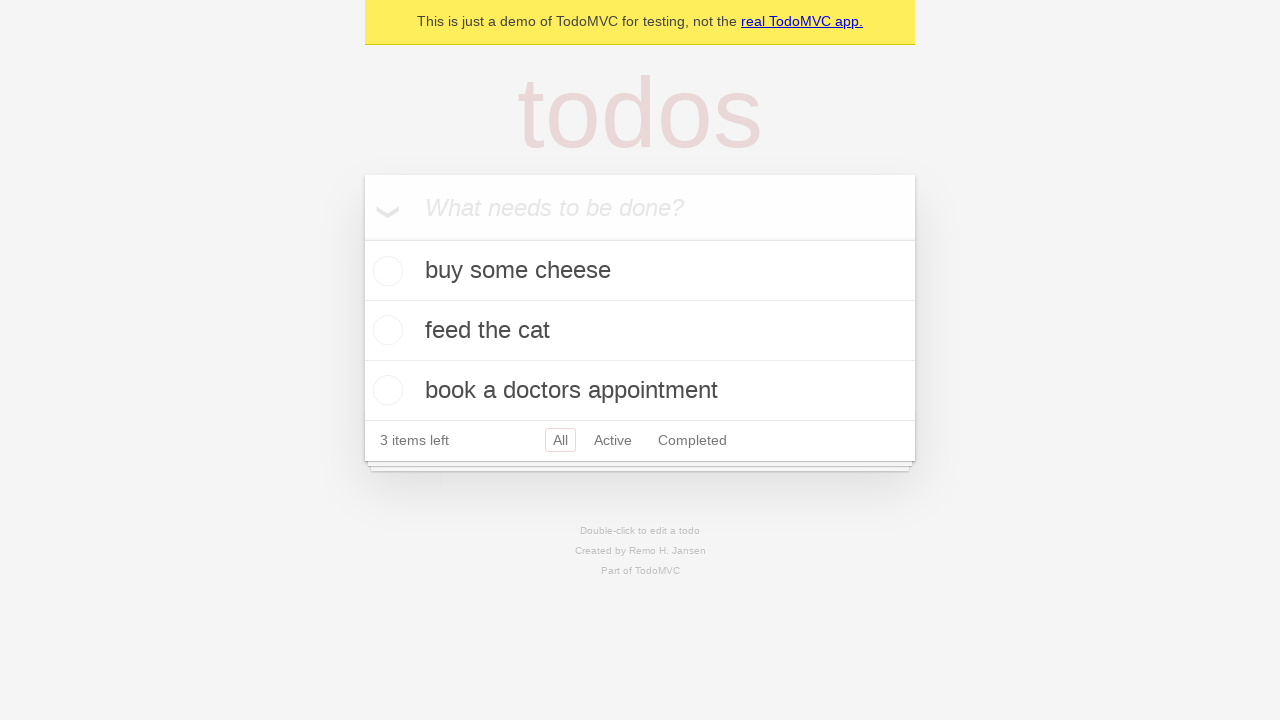

Waited for all three todos to be loaded in the list
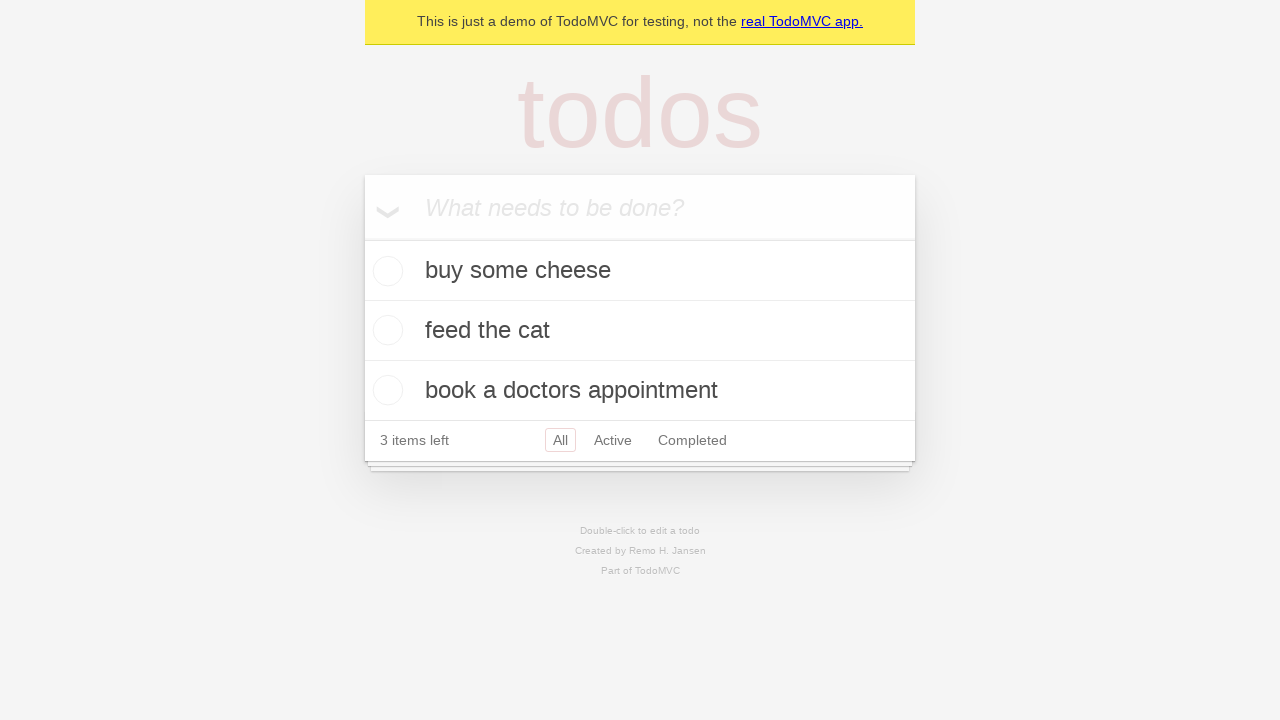

Double-clicked second todo to enter edit mode at (640, 331) on .todo-list li >> nth=1
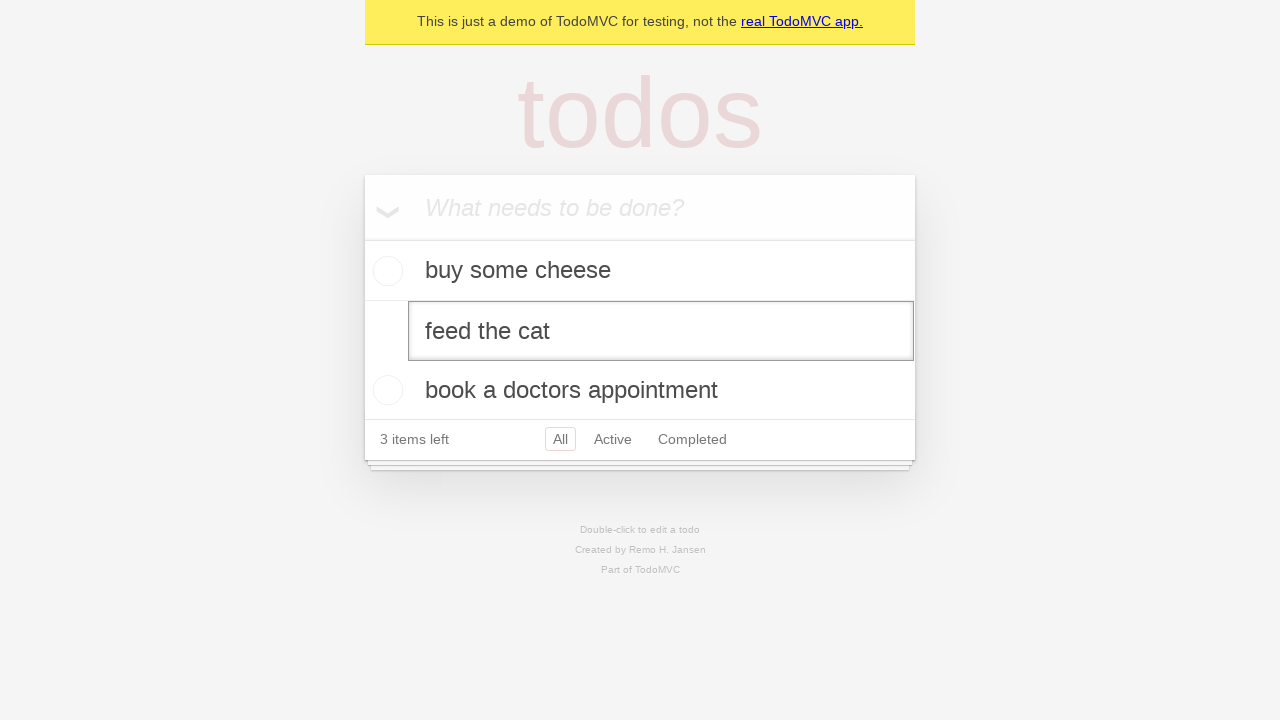

Waited for edit input to become visible on second todo
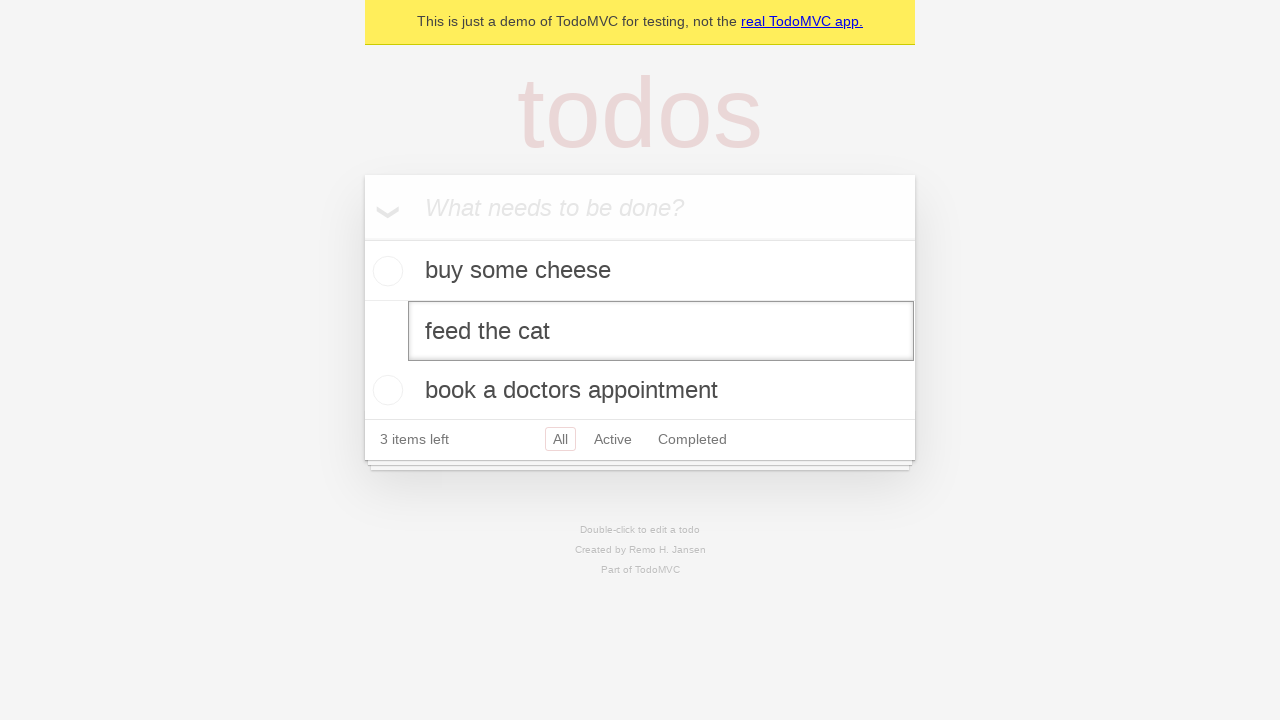

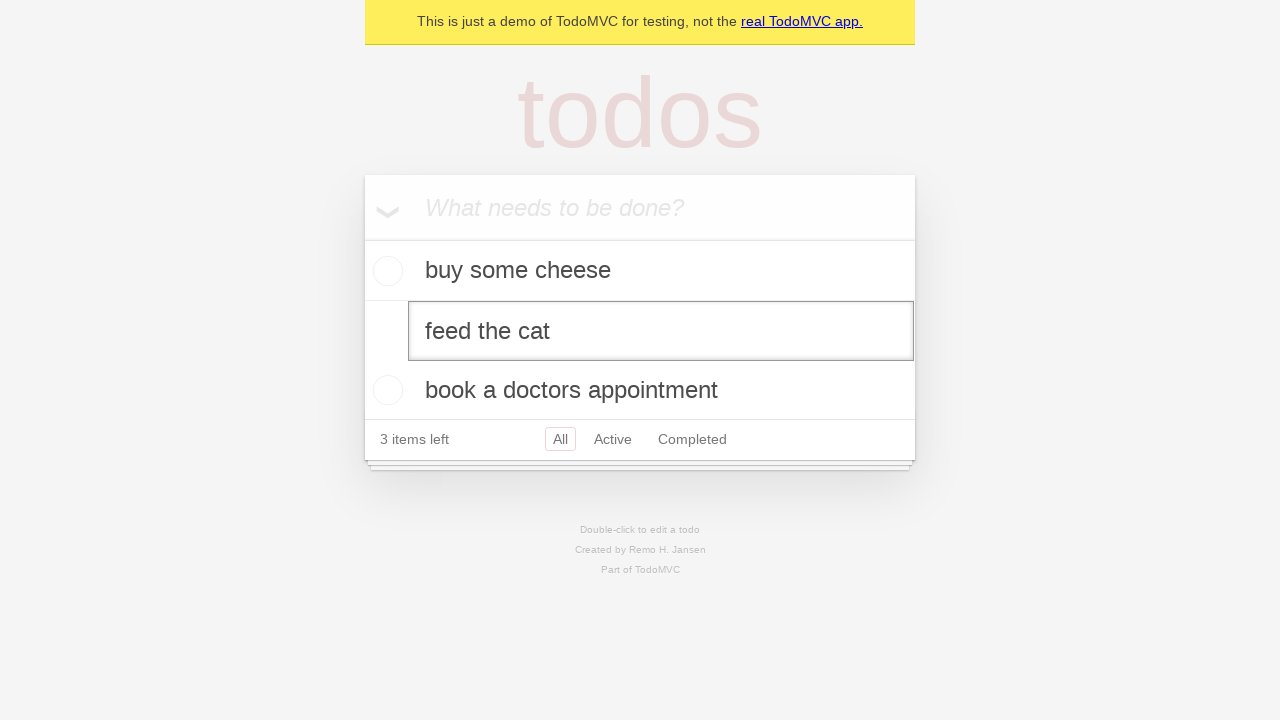